Tests clearing the complete state of all items by checking and unchecking the toggle all

Starting URL: https://demo.playwright.dev/todomvc

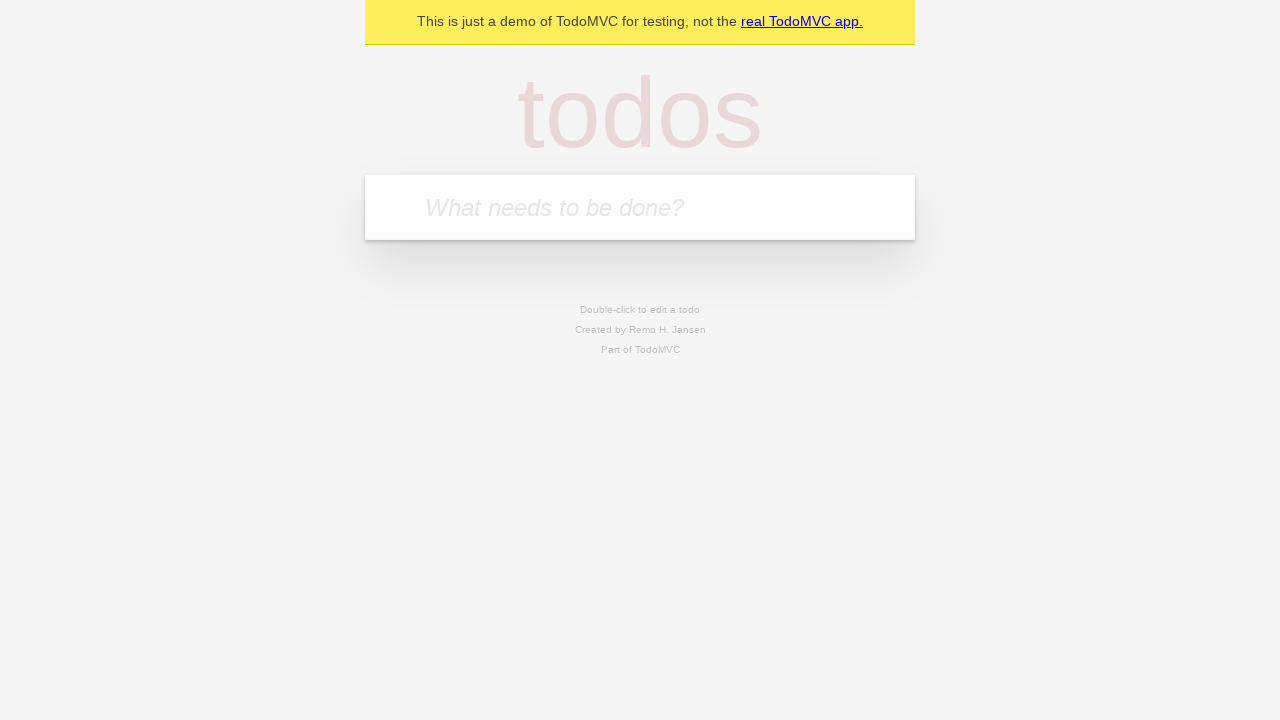

Filled todo input with 'buy some cheese' on internal:attr=[placeholder="What needs to be done?"i]
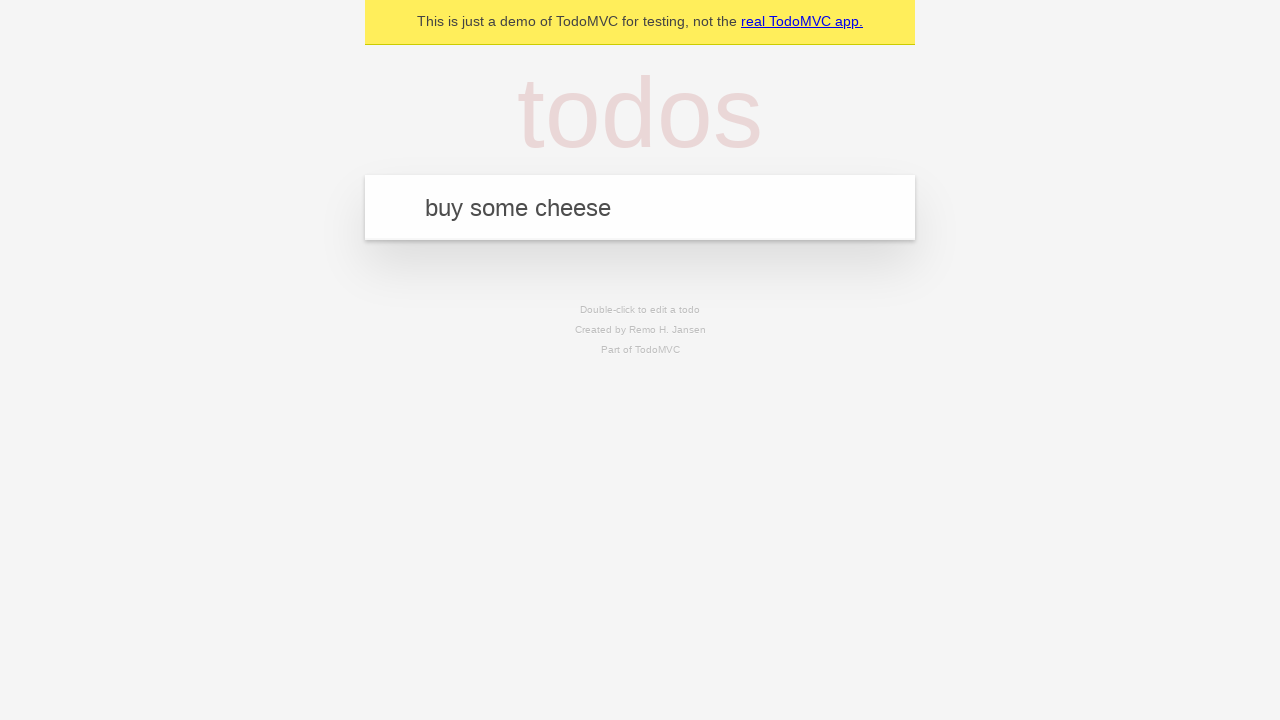

Pressed Enter to add todo 'buy some cheese' on internal:attr=[placeholder="What needs to be done?"i]
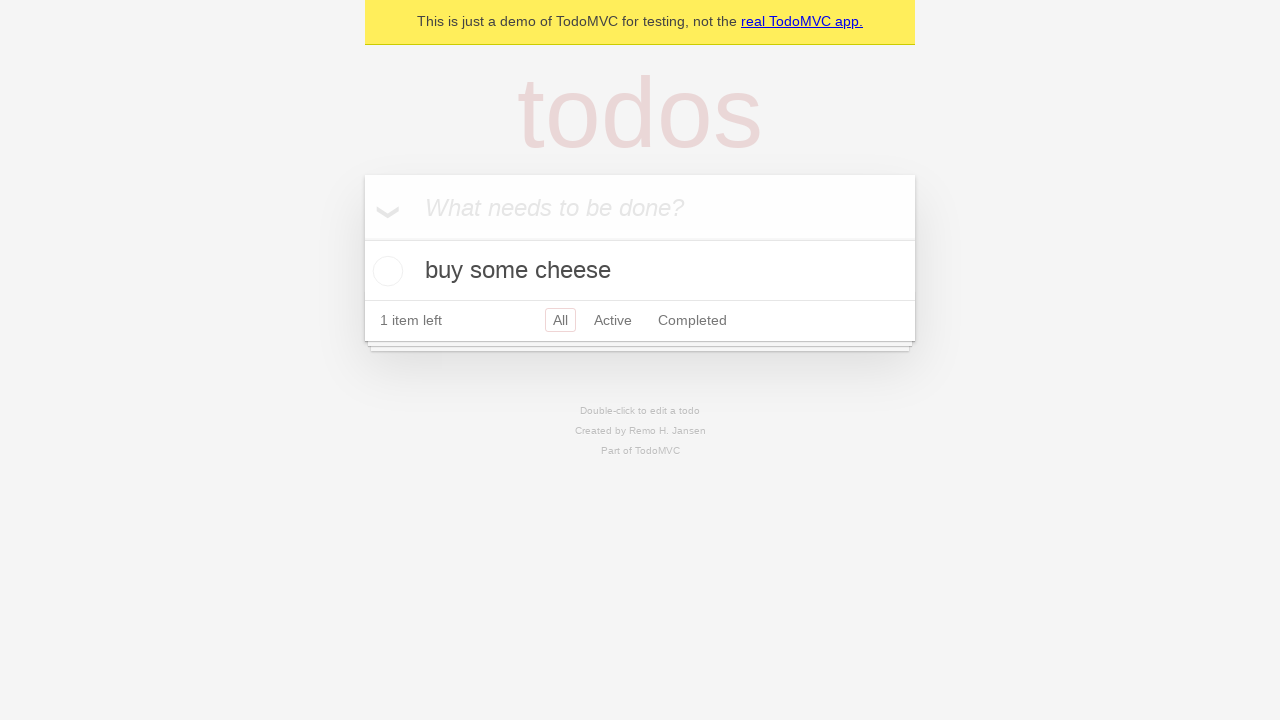

Filled todo input with 'feed the cat' on internal:attr=[placeholder="What needs to be done?"i]
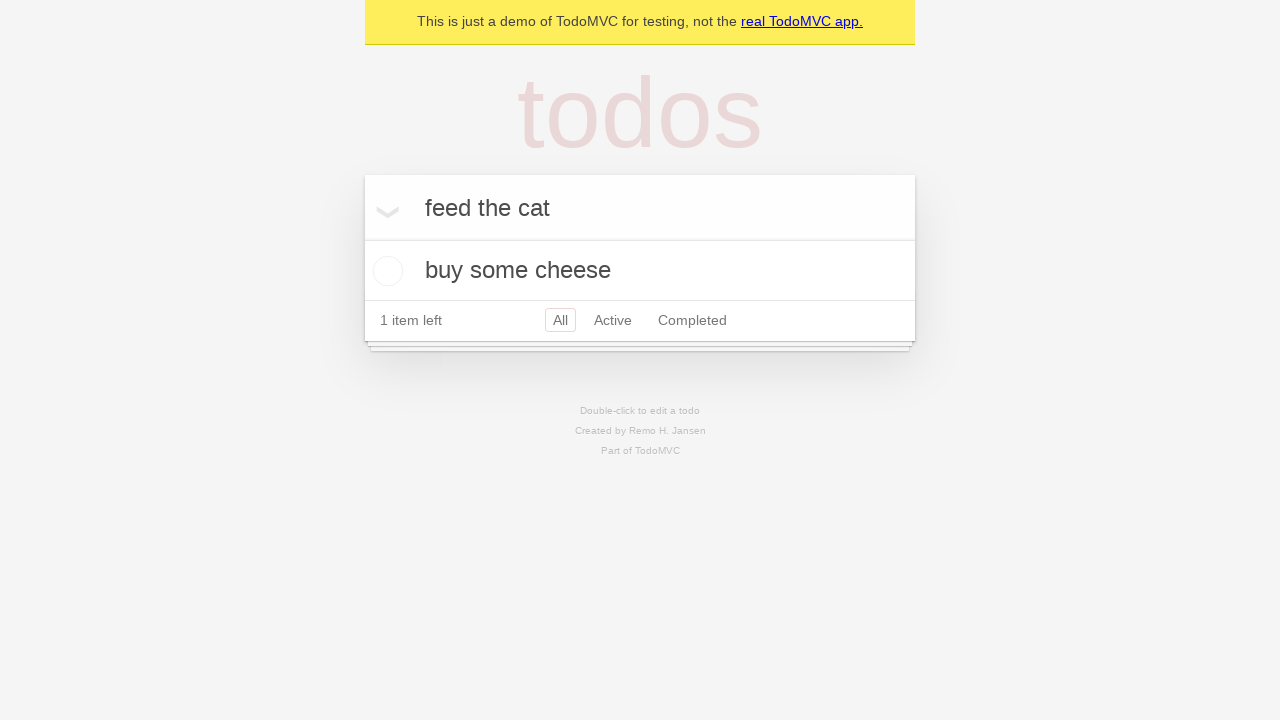

Pressed Enter to add todo 'feed the cat' on internal:attr=[placeholder="What needs to be done?"i]
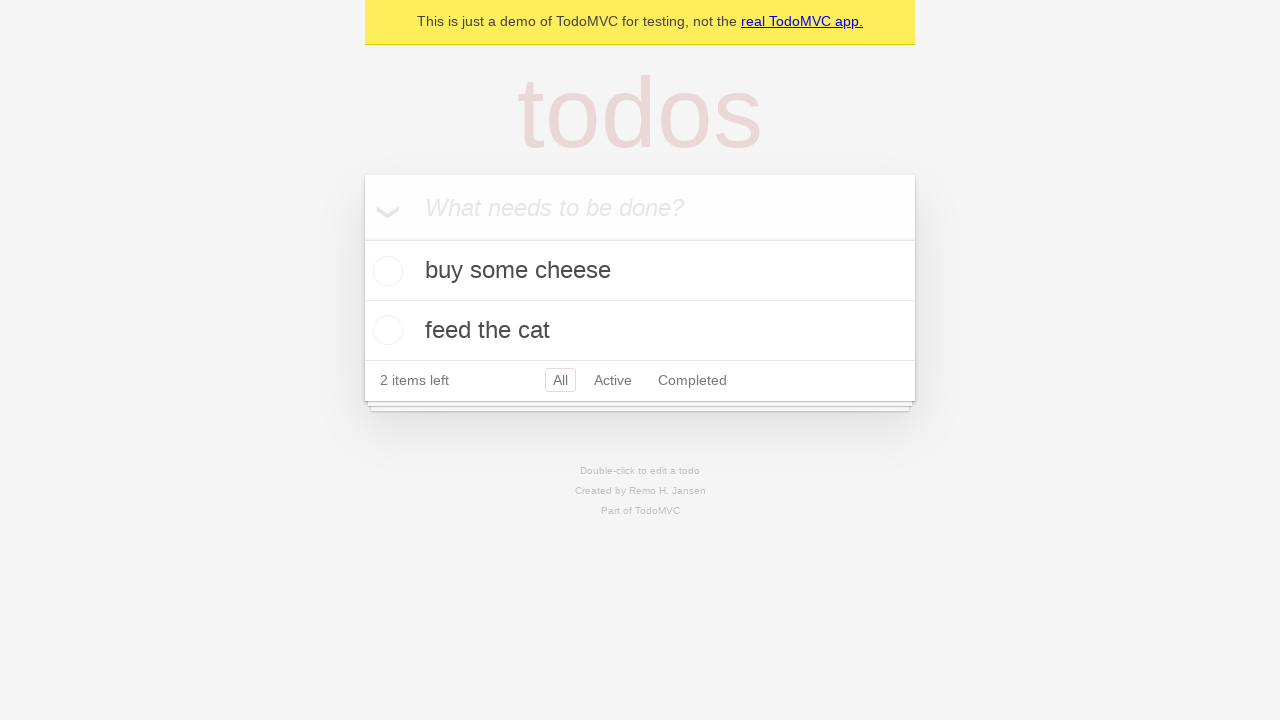

Filled todo input with 'book a doctors appointment' on internal:attr=[placeholder="What needs to be done?"i]
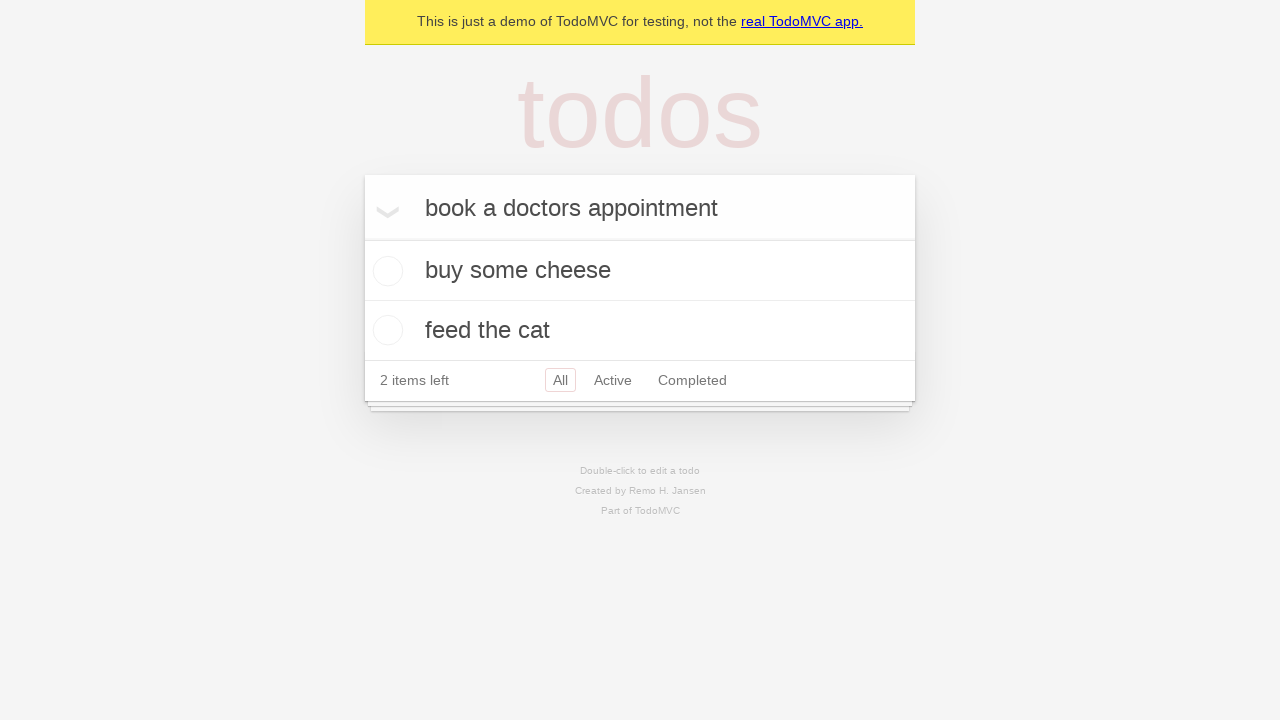

Pressed Enter to add todo 'book a doctors appointment' on internal:attr=[placeholder="What needs to be done?"i]
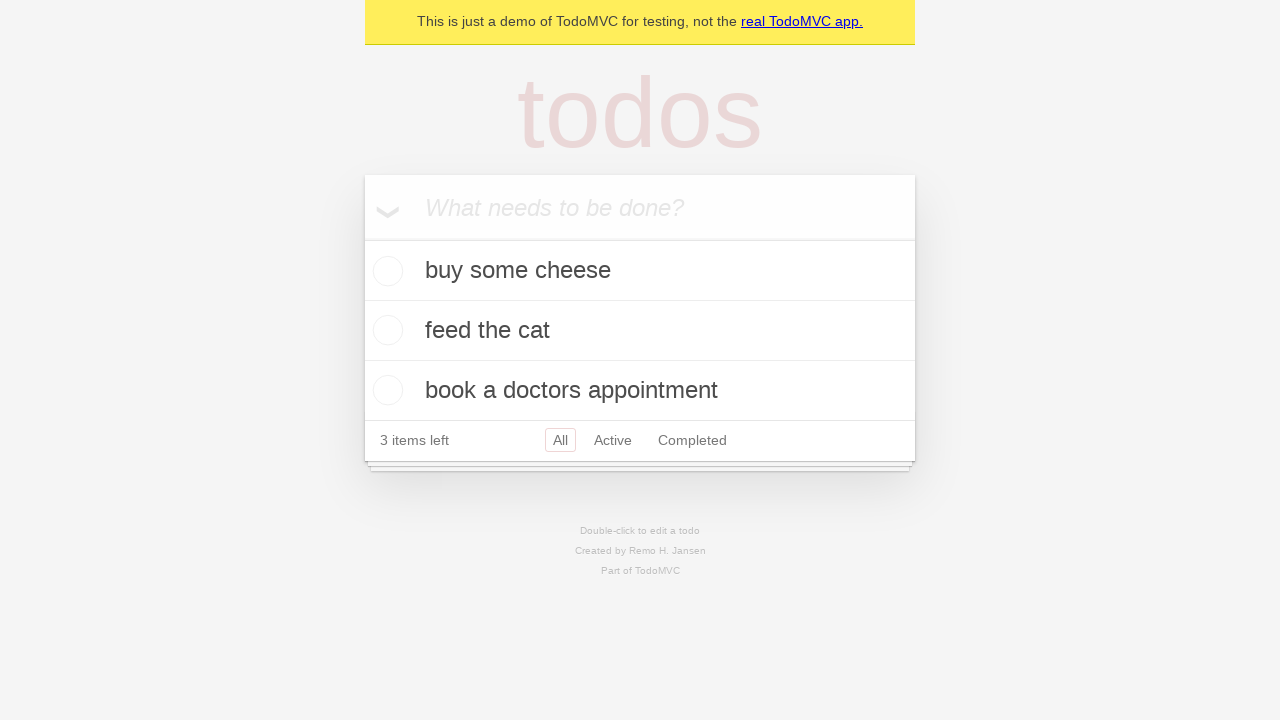

Checked 'Mark all as complete' toggle to mark all items as complete at (362, 238) on internal:label="Mark all as complete"i
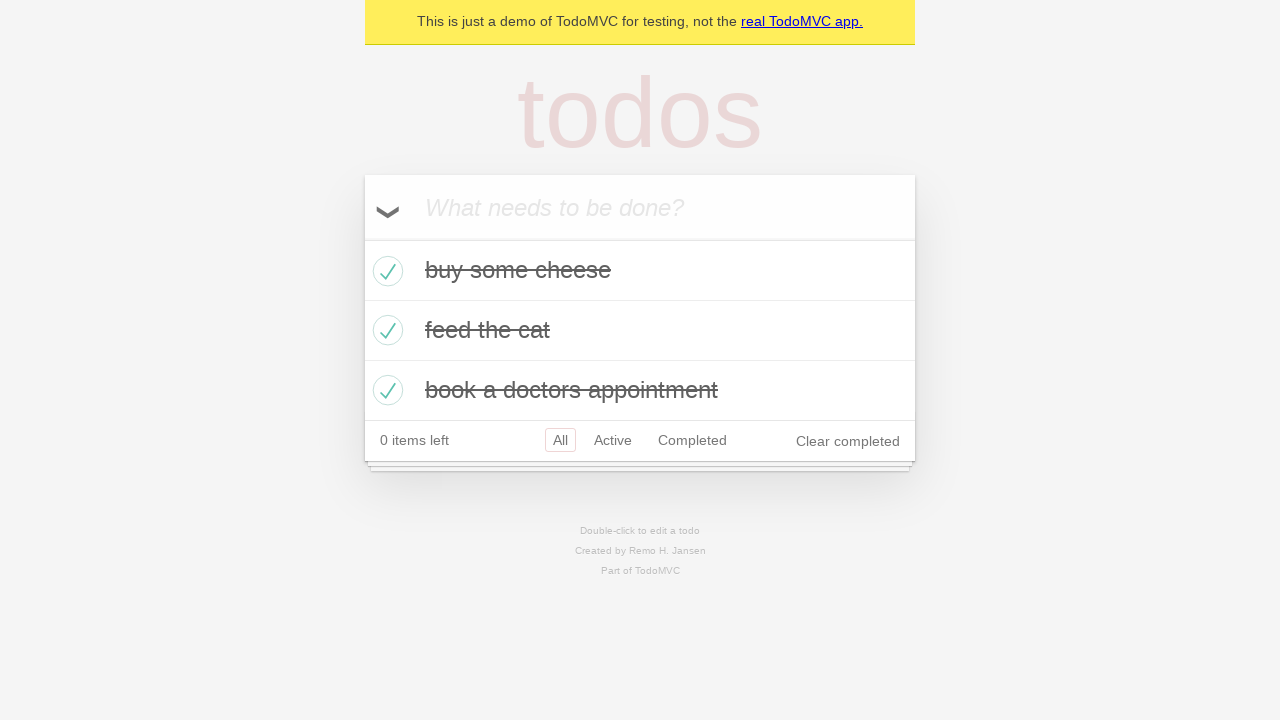

Unchecked 'Mark all as complete' toggle to clear complete state of all items at (362, 238) on internal:label="Mark all as complete"i
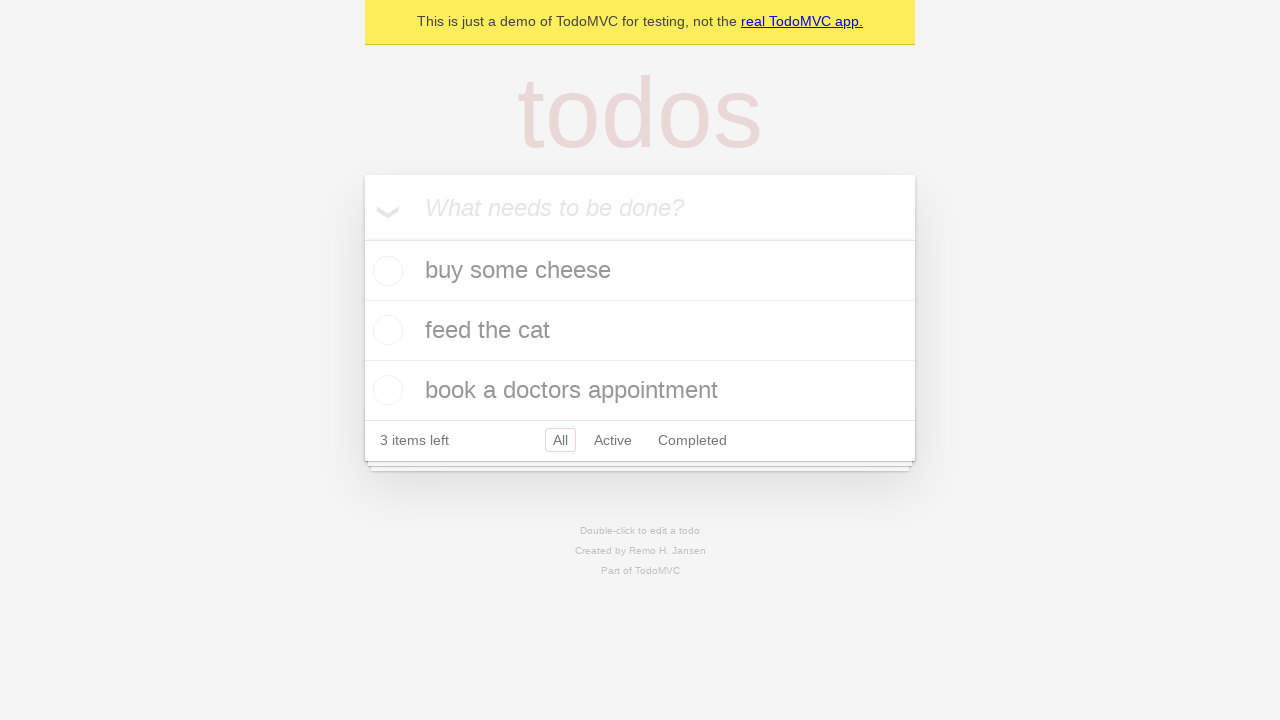

Verified that todo items are displayed in uncompleted state
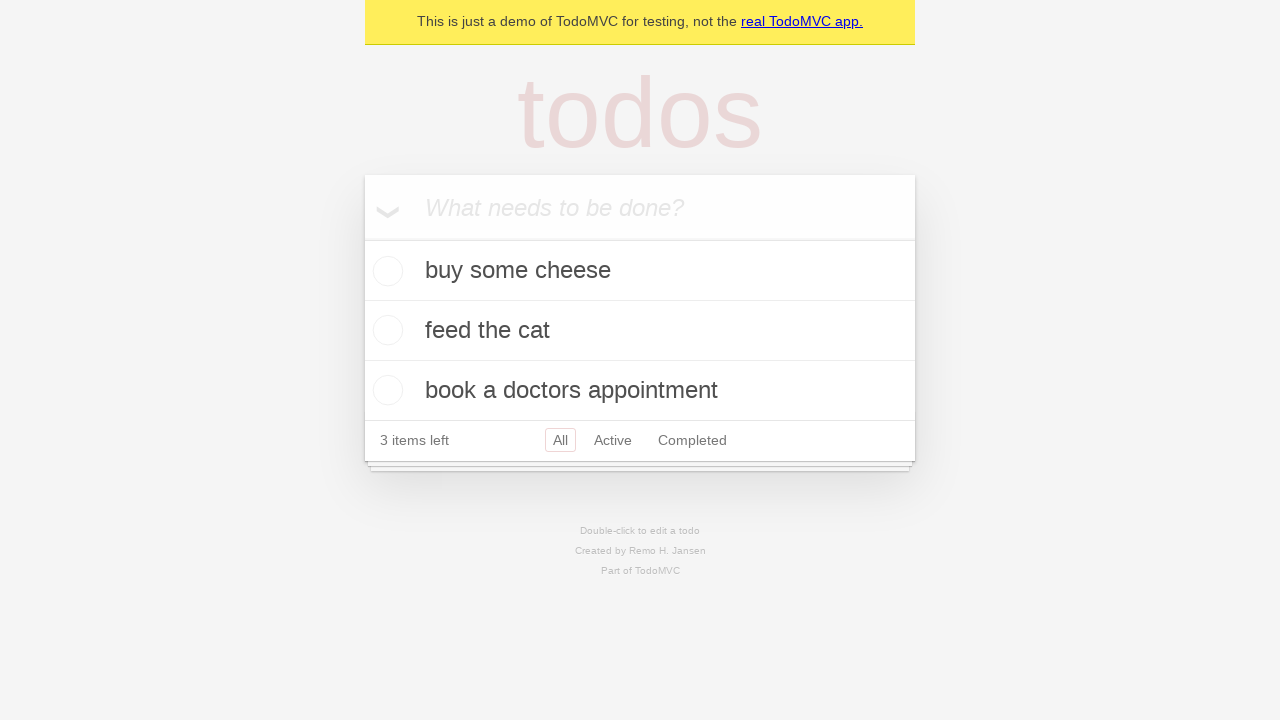

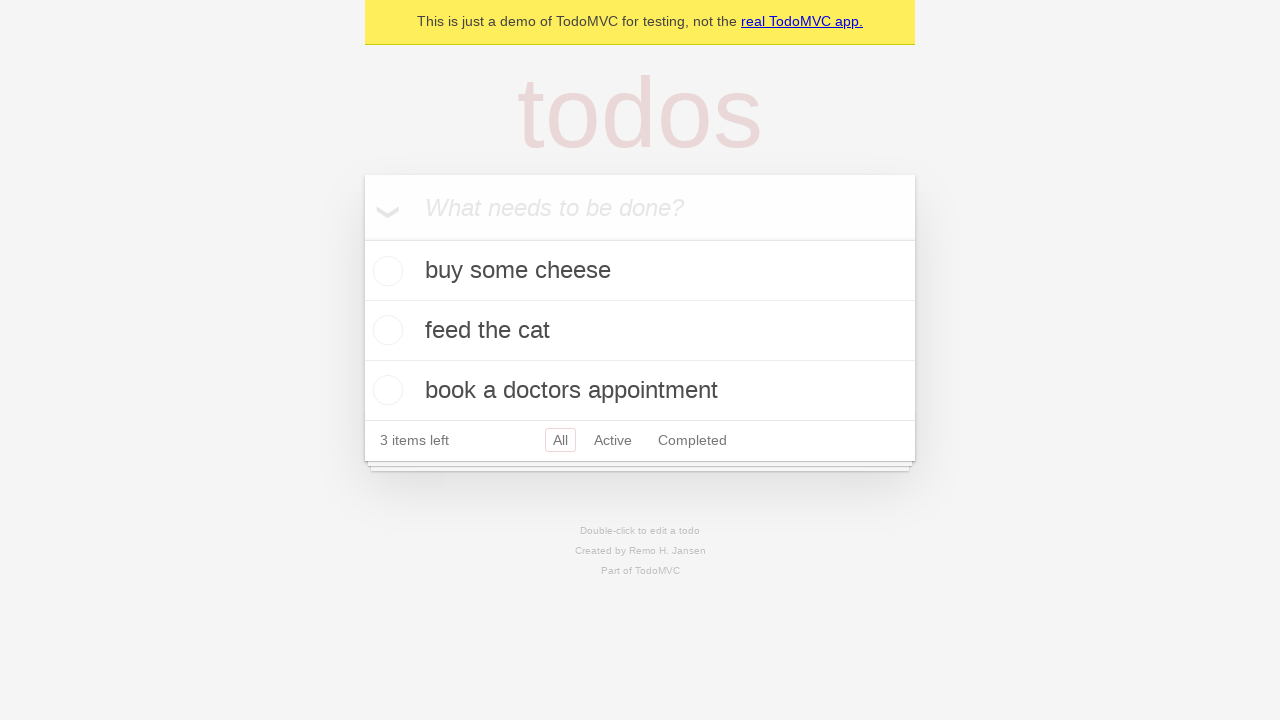